Simple navigation test that loads the login practice page without performing any actions

Starting URL: https://rahulshettyacademy.com/loginpagePractise/

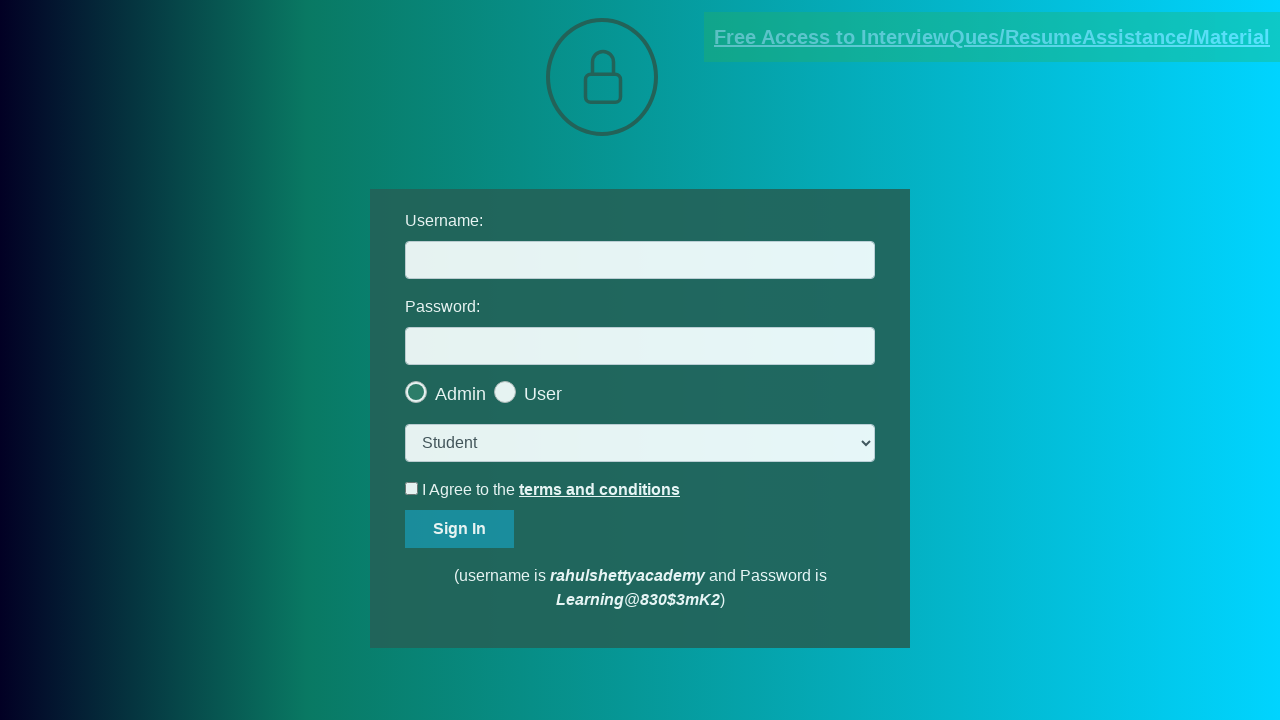

Login practice page loaded and DOM content rendered
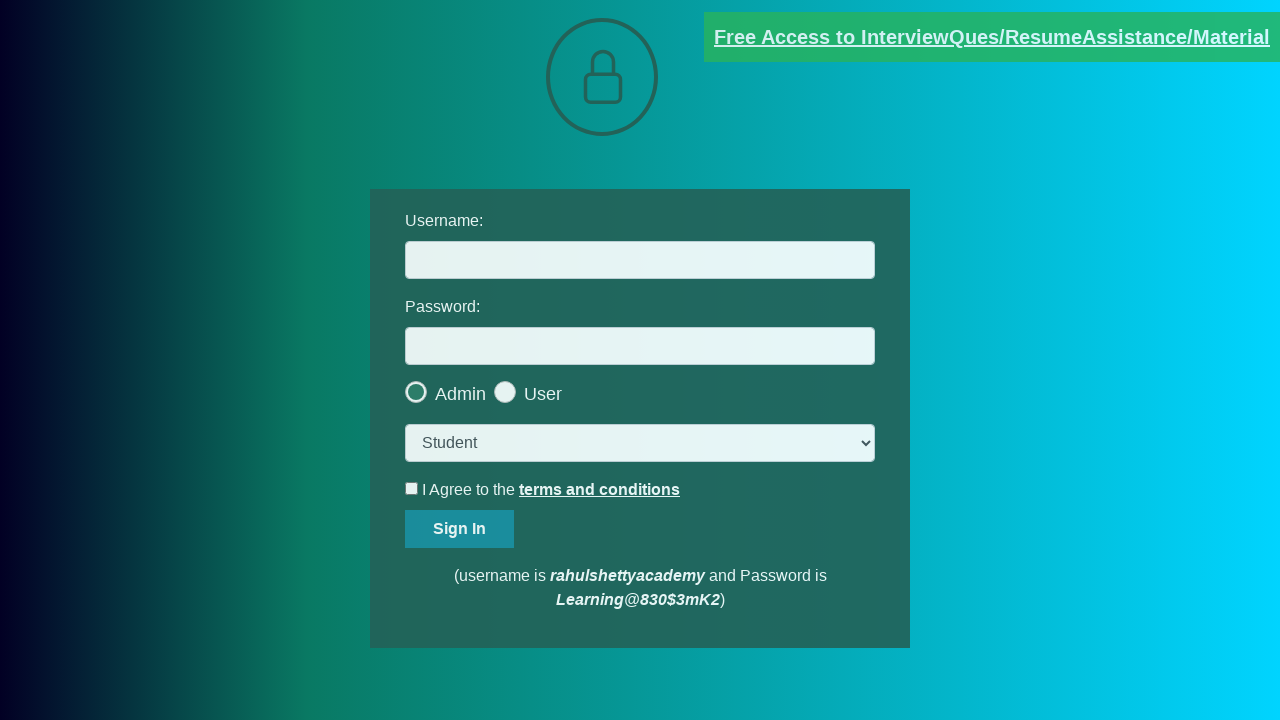

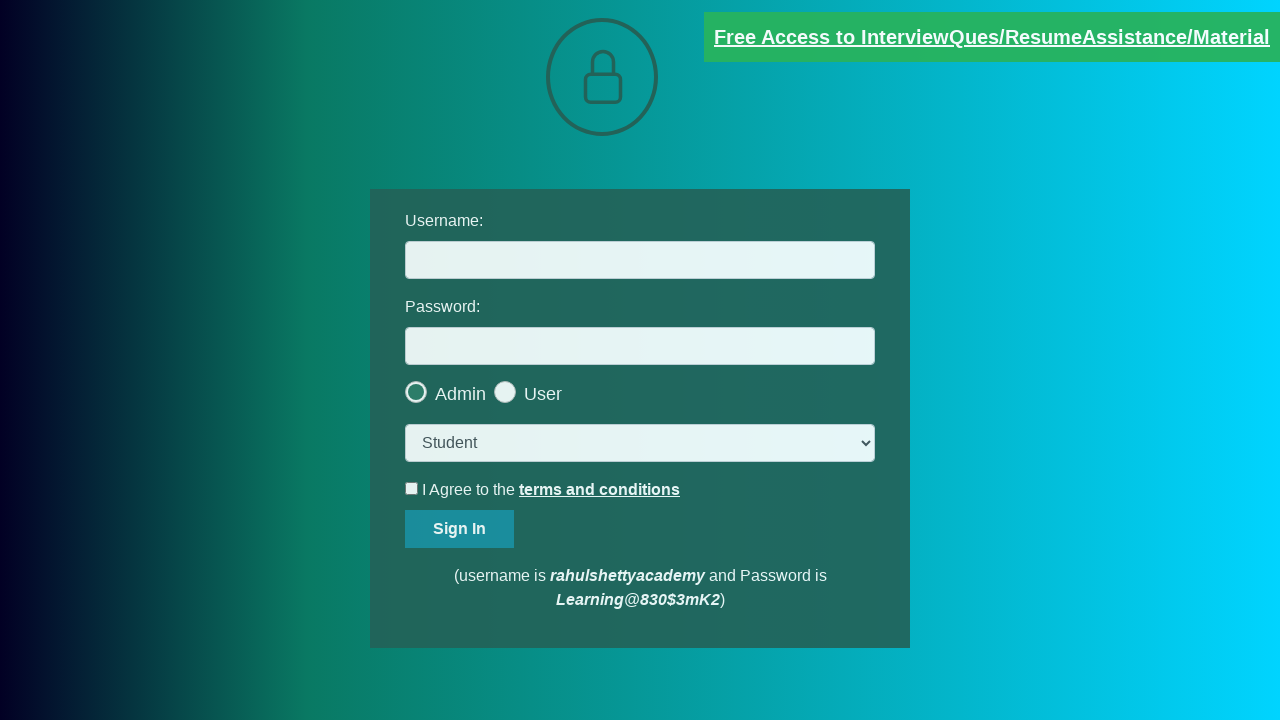